Tests the jQuery UI resizable widget by dragging the resize handle to increase the element's size by 400 pixels in both width and height

Starting URL: https://jqueryui.com/resources/demos/resizable/default.html

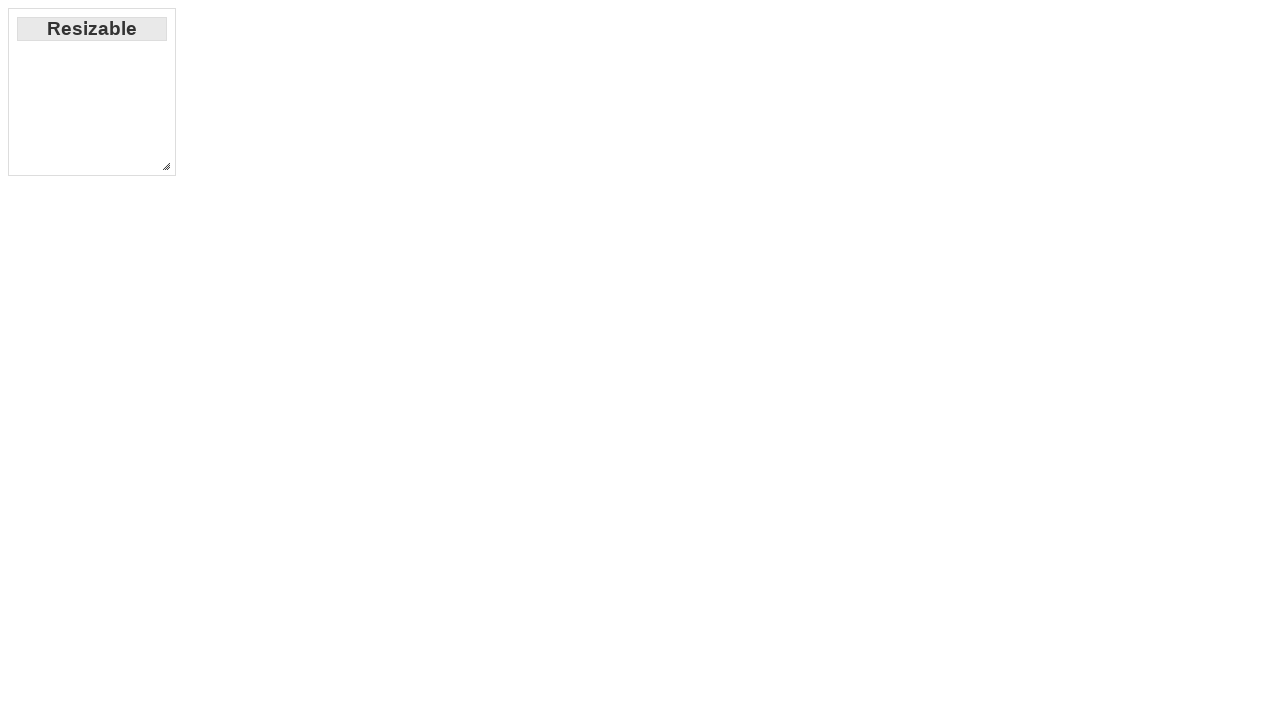

Navigated to jQuery UI resizable demo page
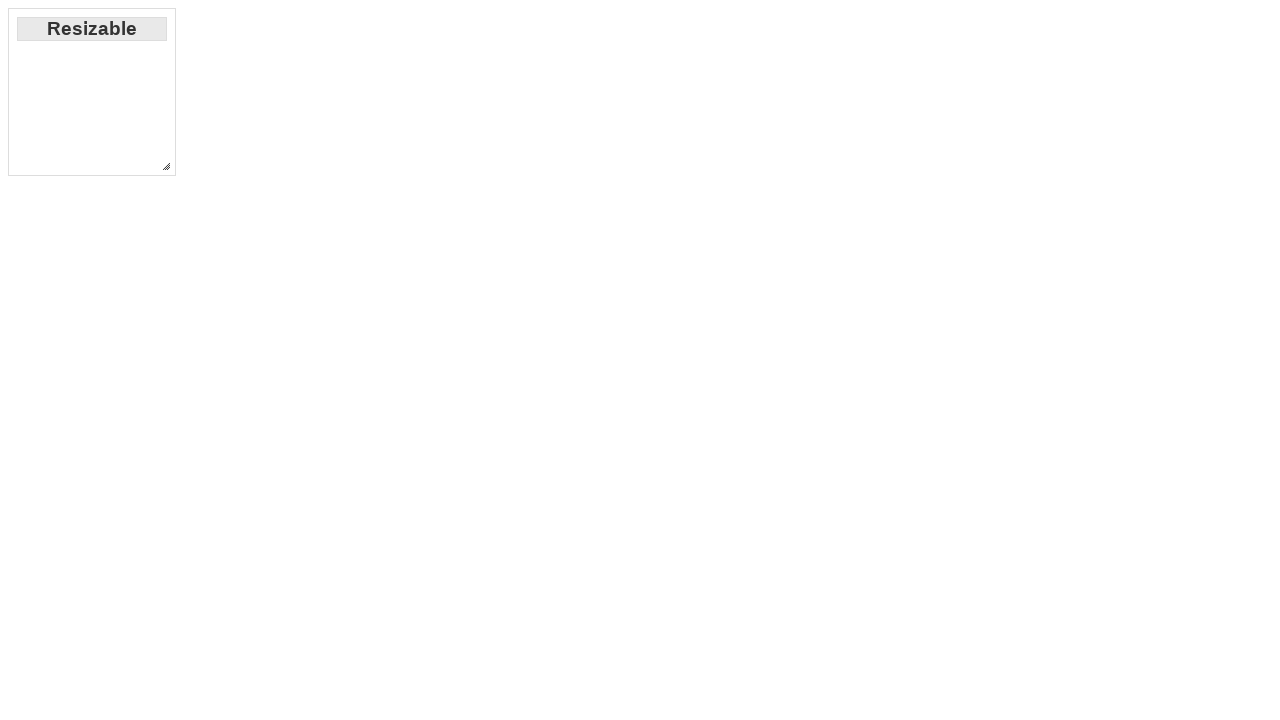

Located the resize handle element
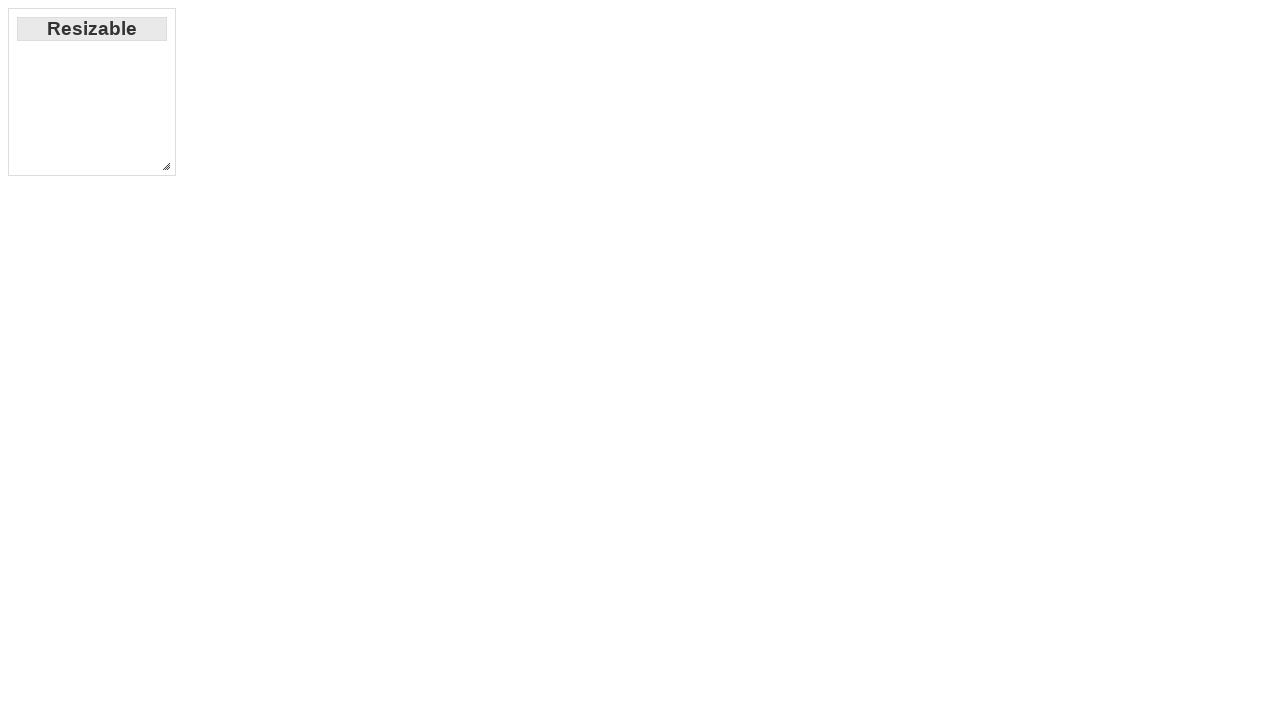

Resize handle is now visible
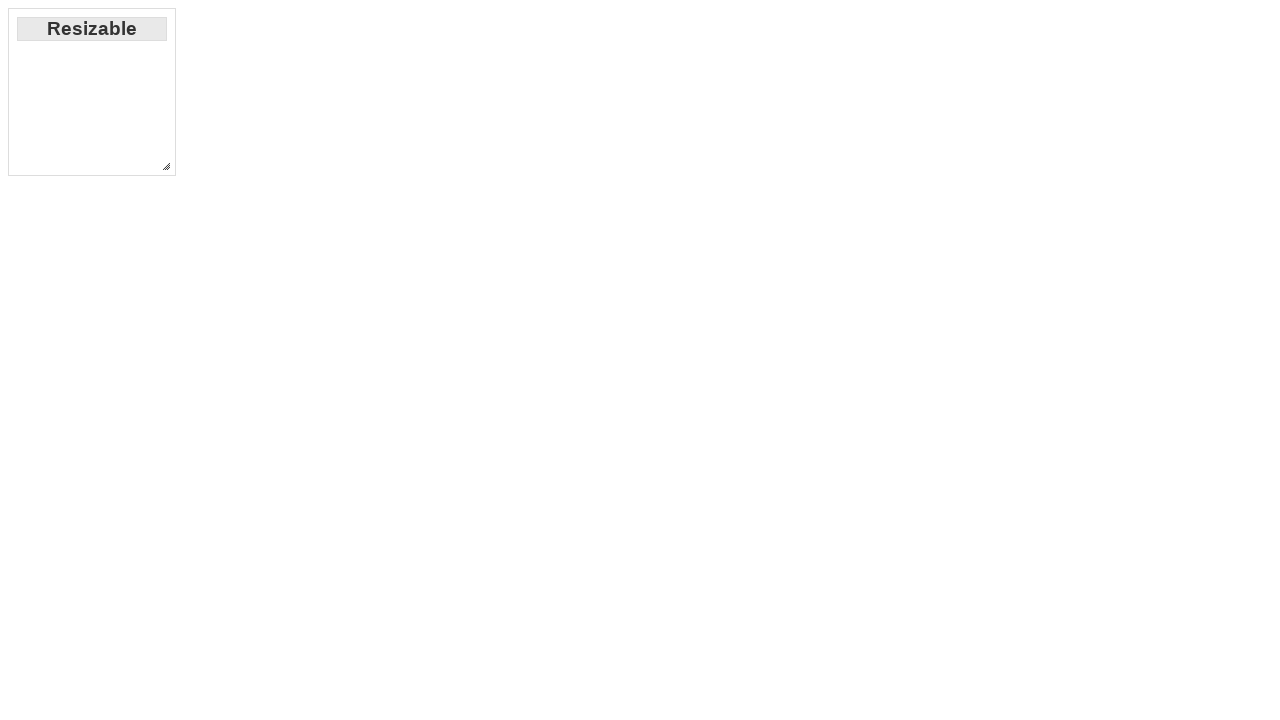

Retrieved bounding box of the resize handle
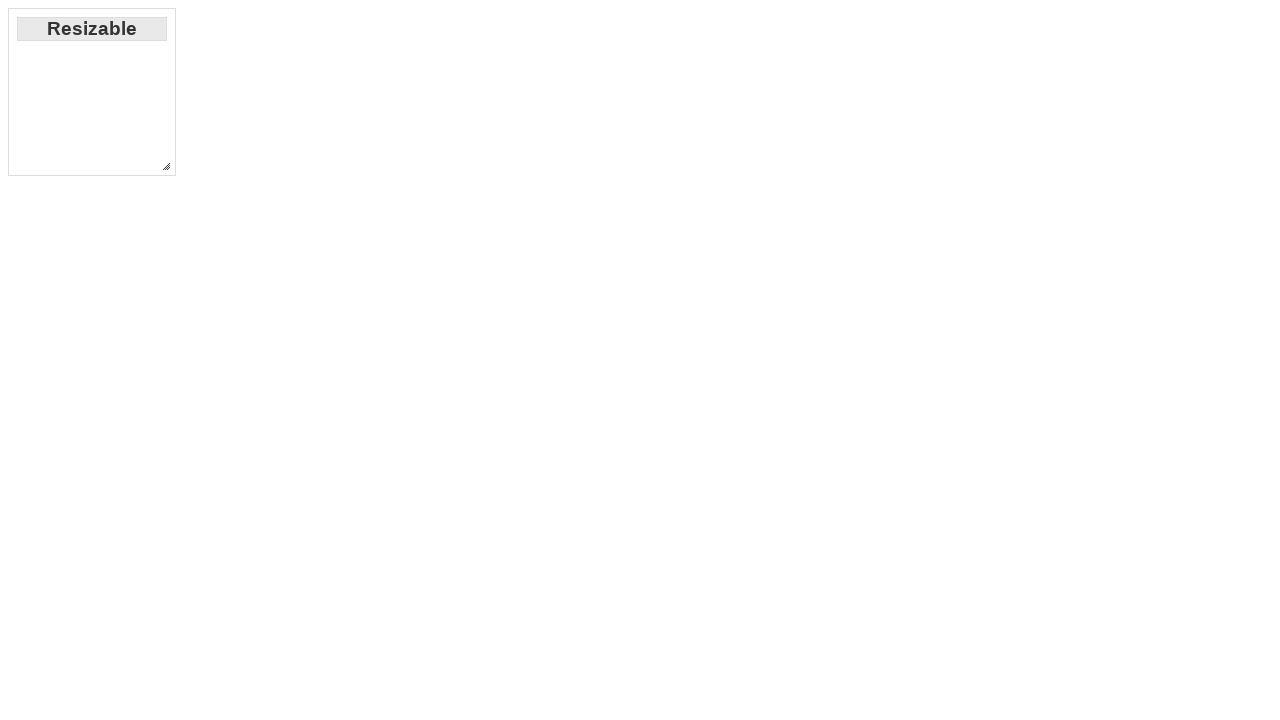

Moved mouse to center of resize handle at (166, 166)
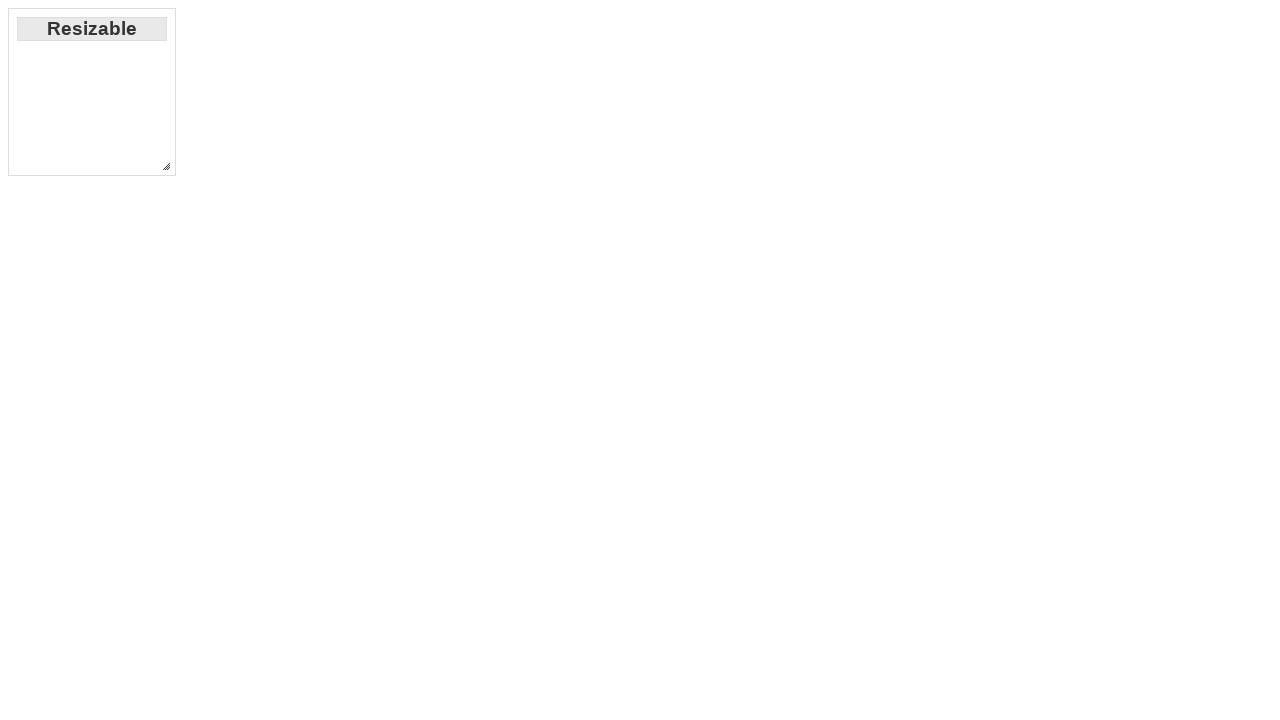

Pressed mouse button down on resize handle at (166, 166)
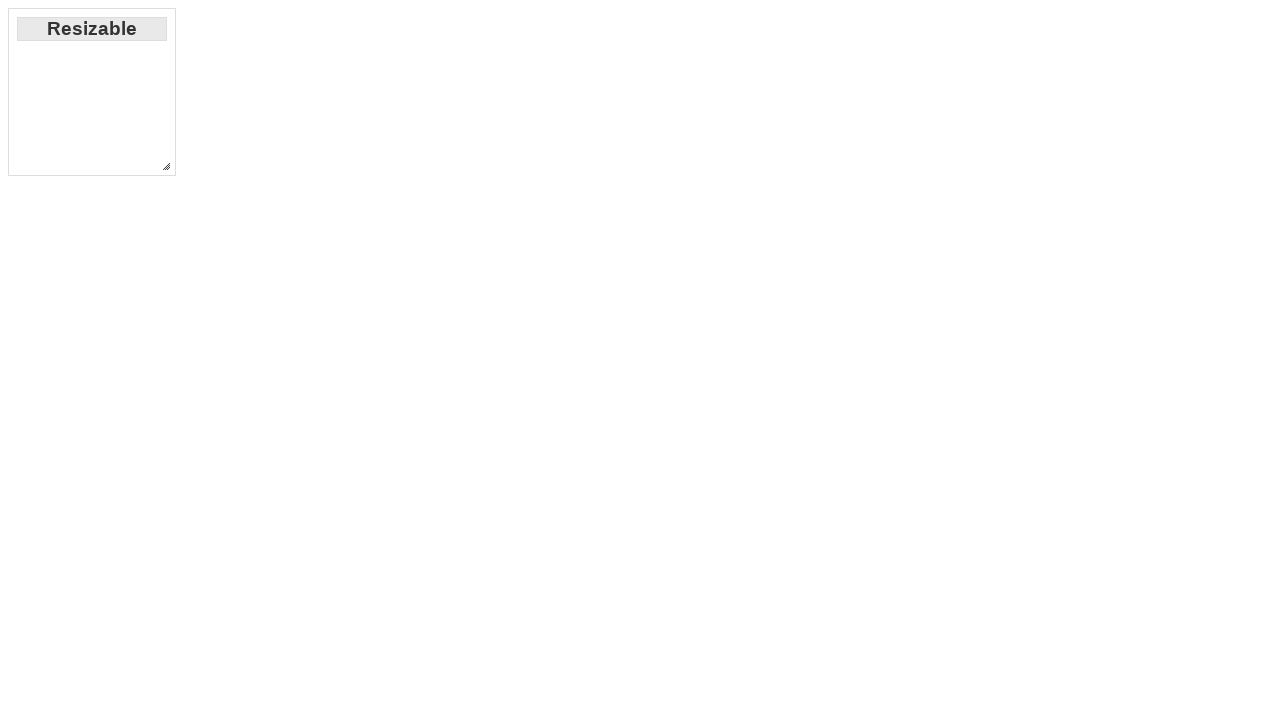

Dragged resize handle 400 pixels right and 400 pixels down at (566, 566)
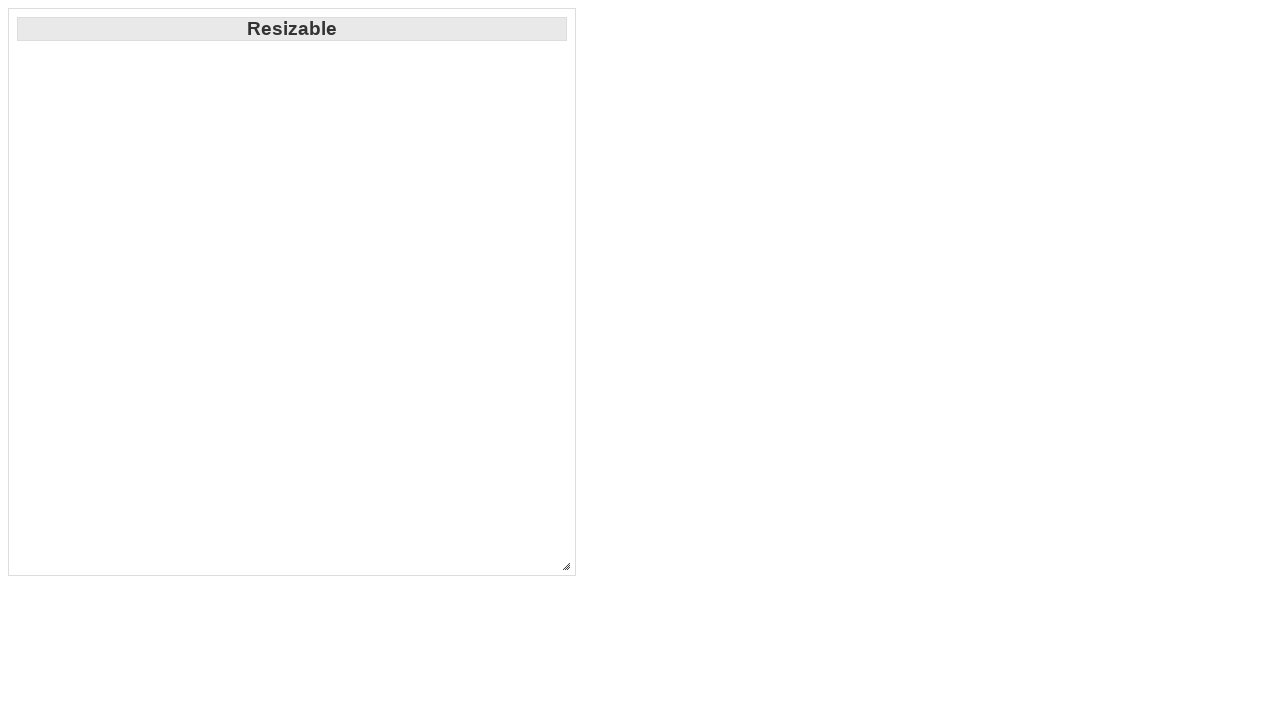

Released mouse button to complete resize operation at (566, 566)
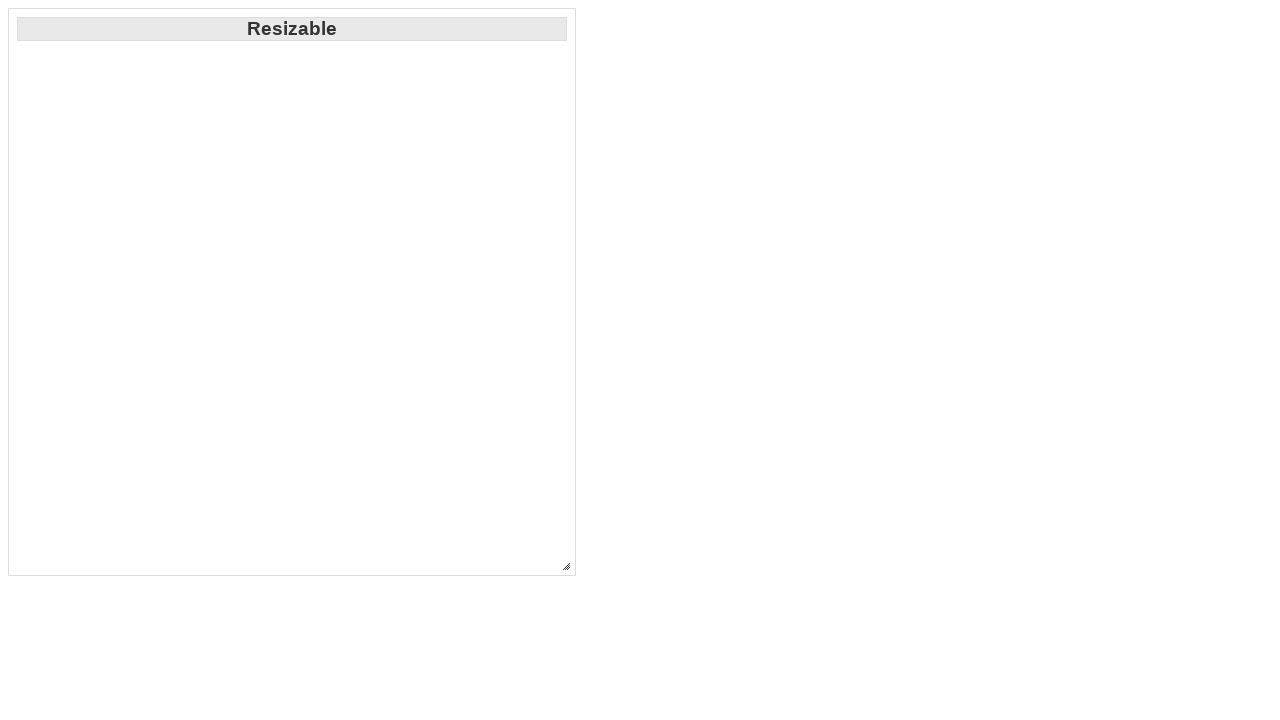

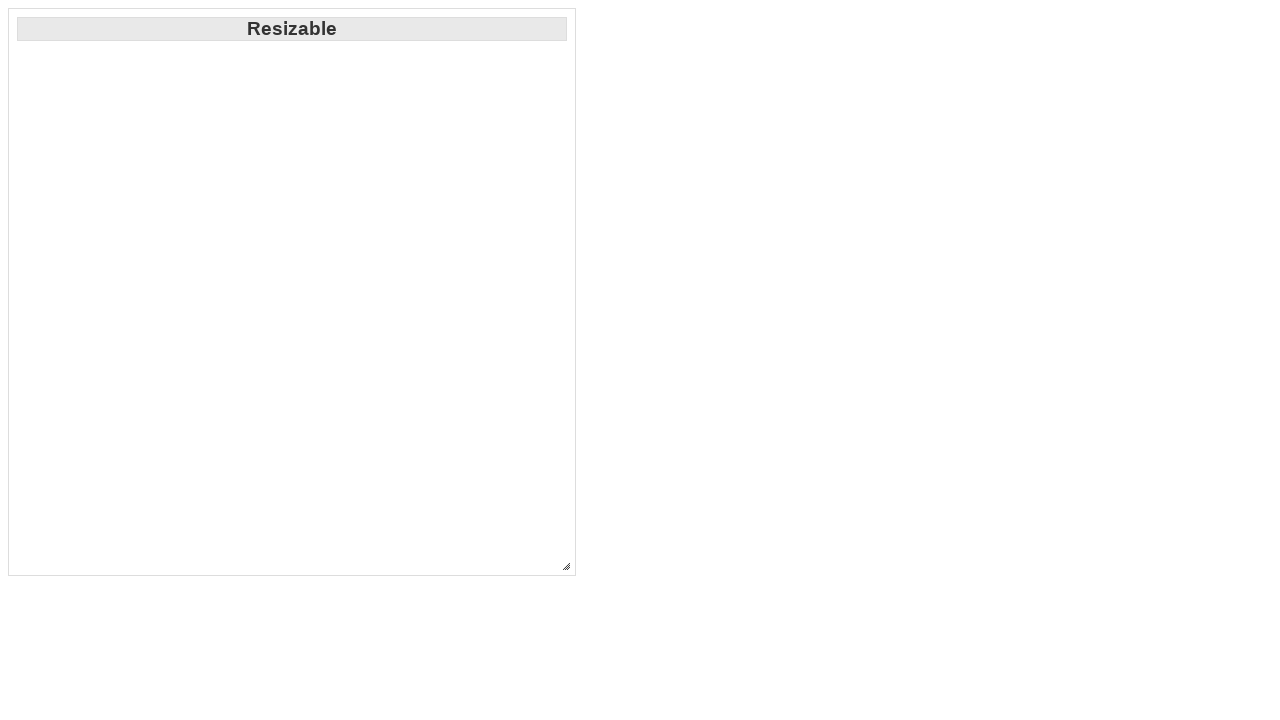